Tests dropdown selection functionality by selecting options using different methods (by index, value, and visible text)

Starting URL: https://demoqa.com/select-menu

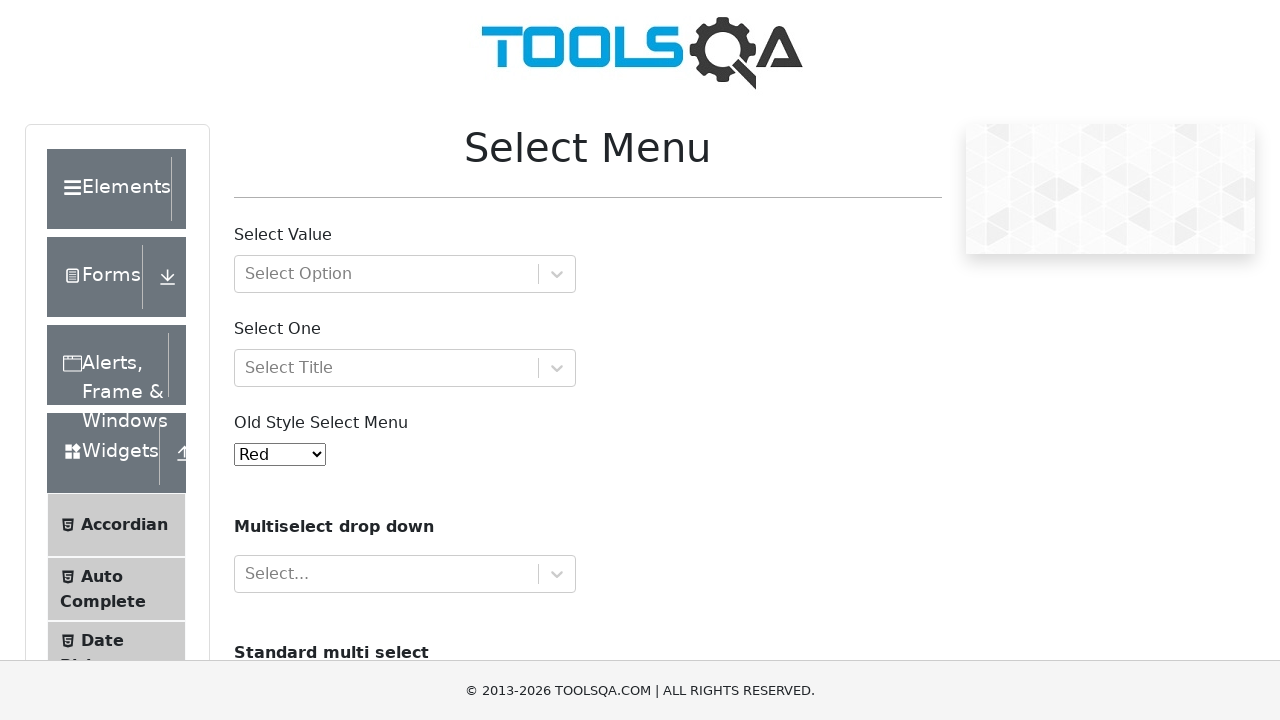

Selected dropdown option by index 1 on #oldSelectMenu
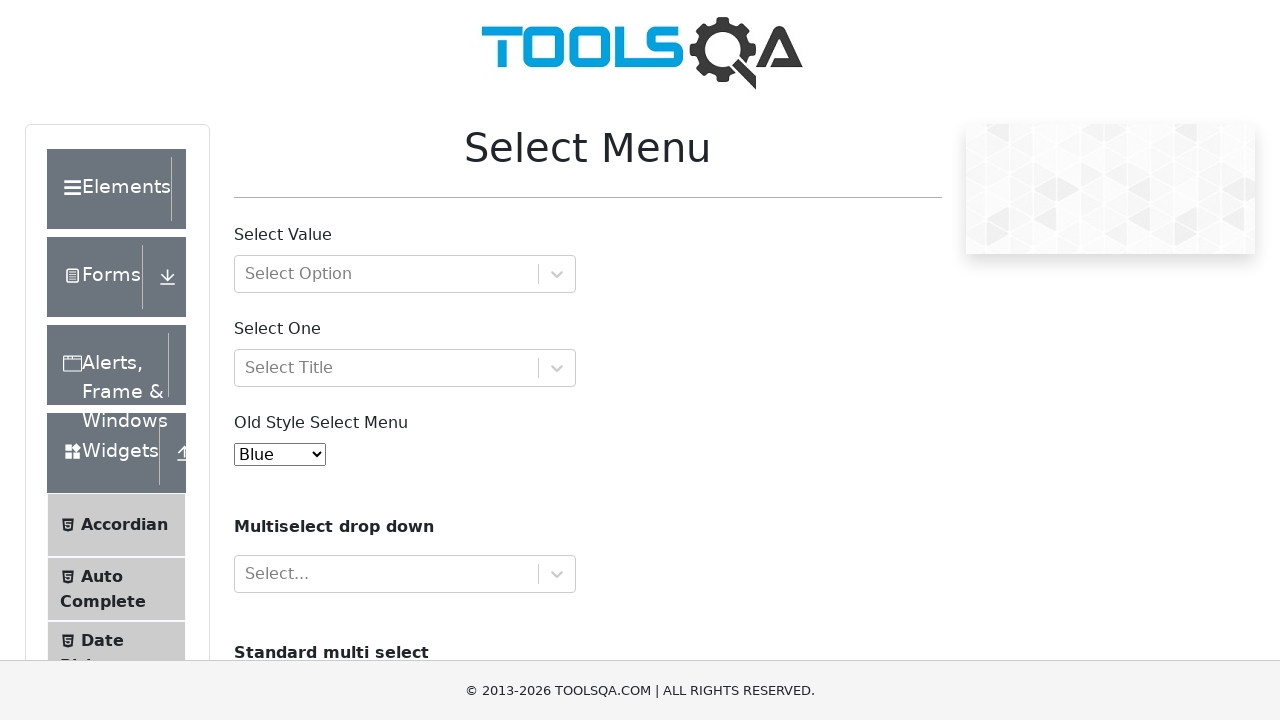

Selected dropdown option by value '4' on #oldSelectMenu
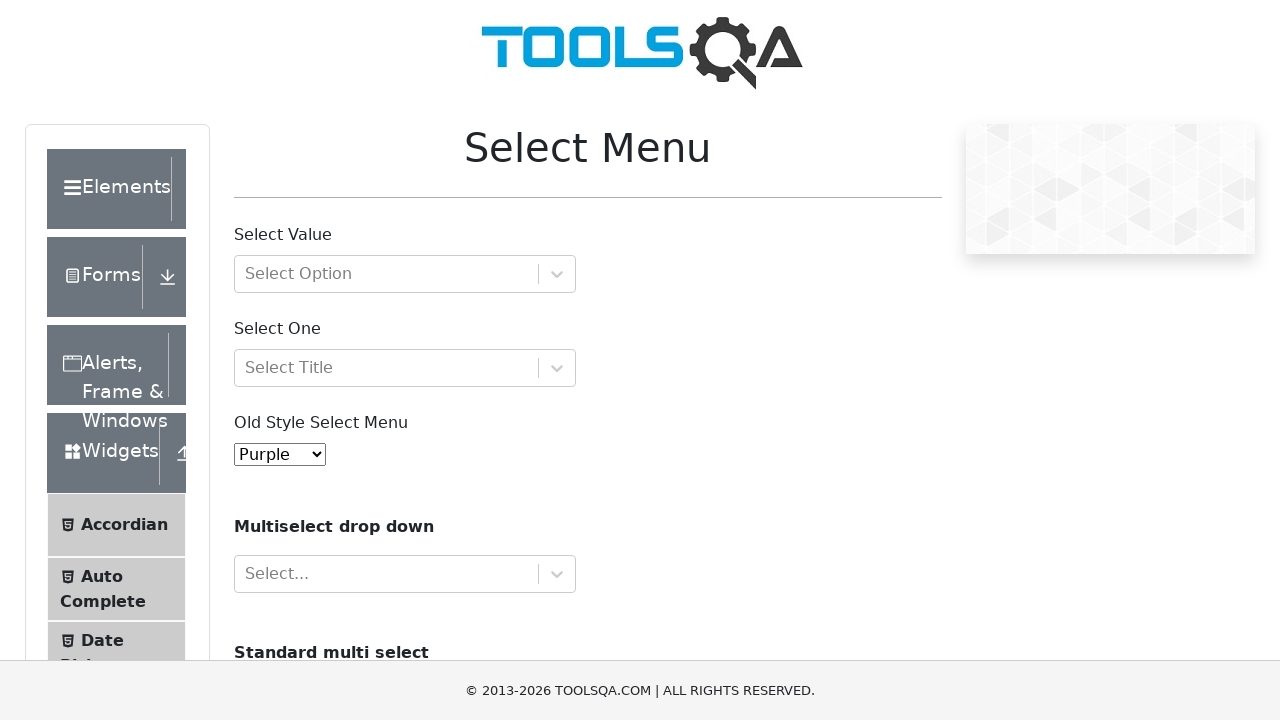

Selected dropdown option by visible text 'Indigo' on #oldSelectMenu
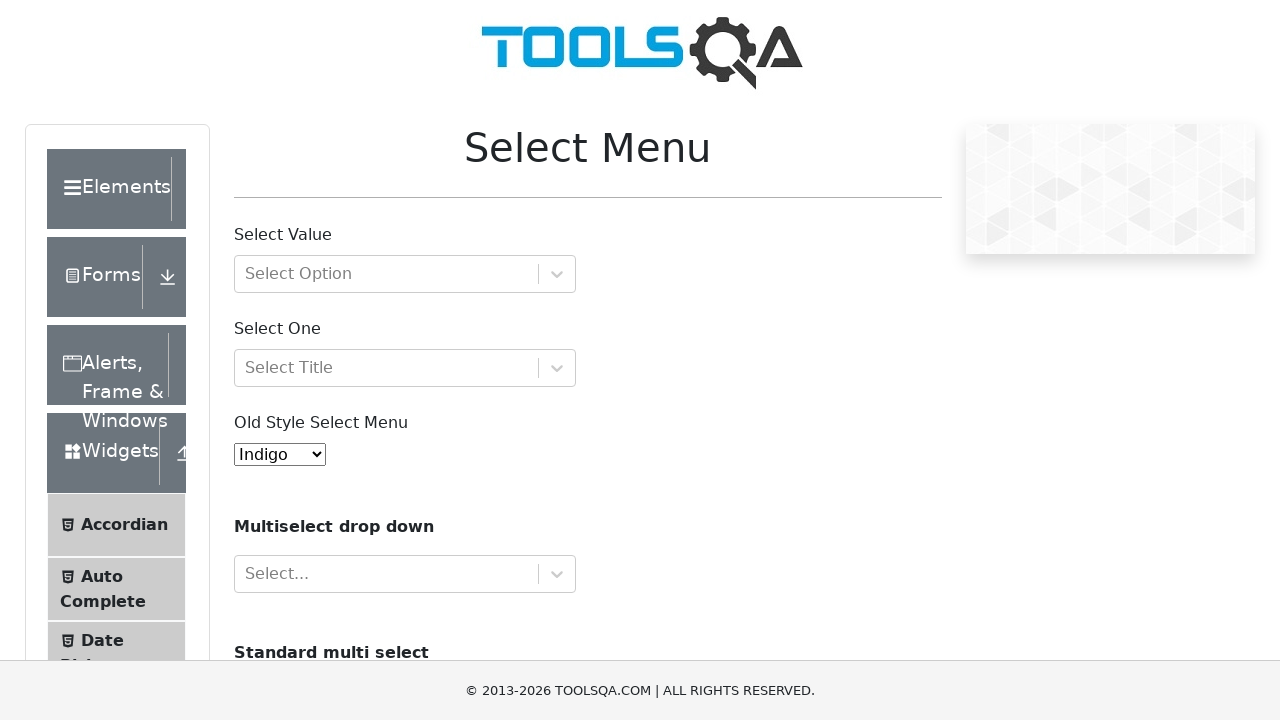

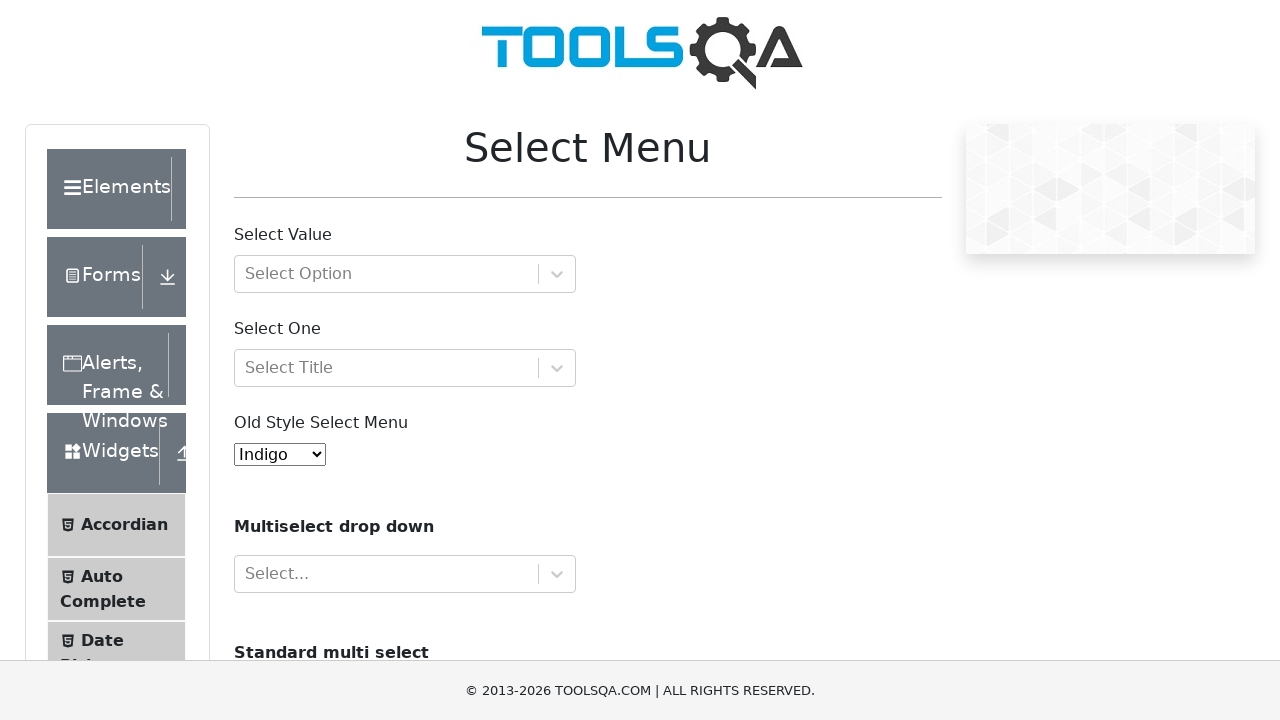